Tests radio button interactions on a demo page by clicking different radio button options using JavaScript execution

Starting URL: https://demoqa.com/radio-button

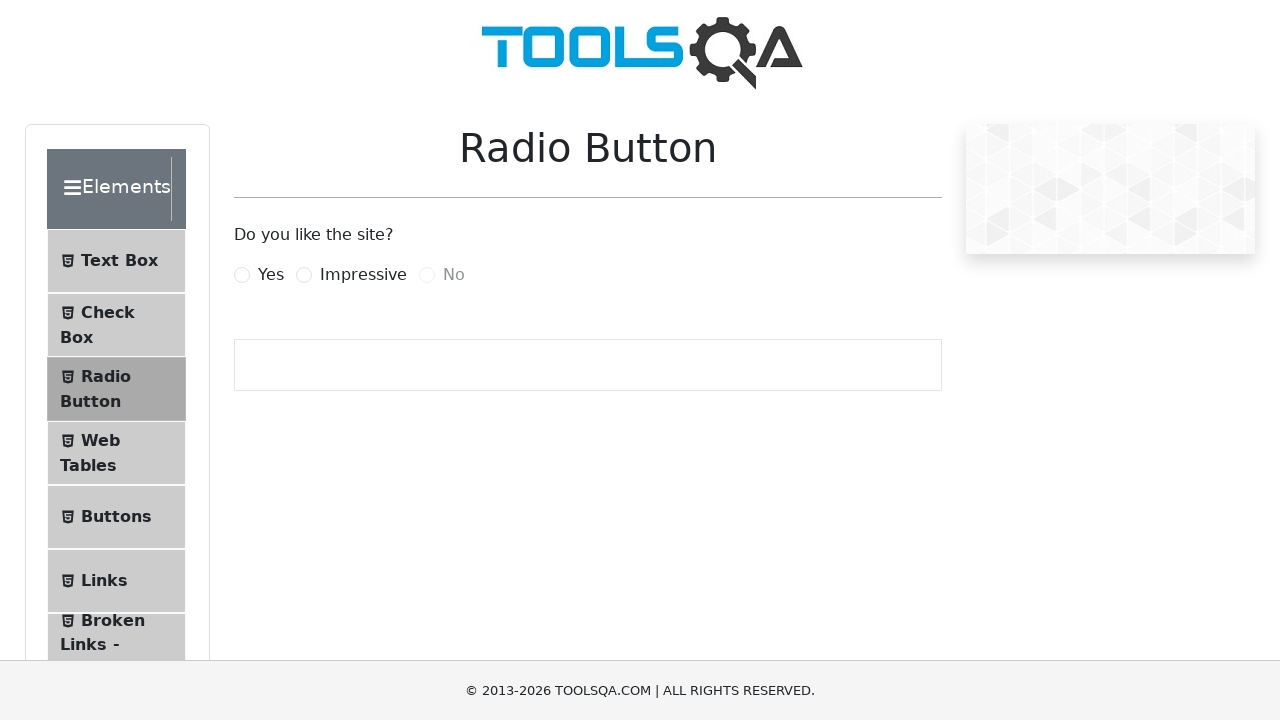

Clicked 'Yes' radio button using JavaScript execution
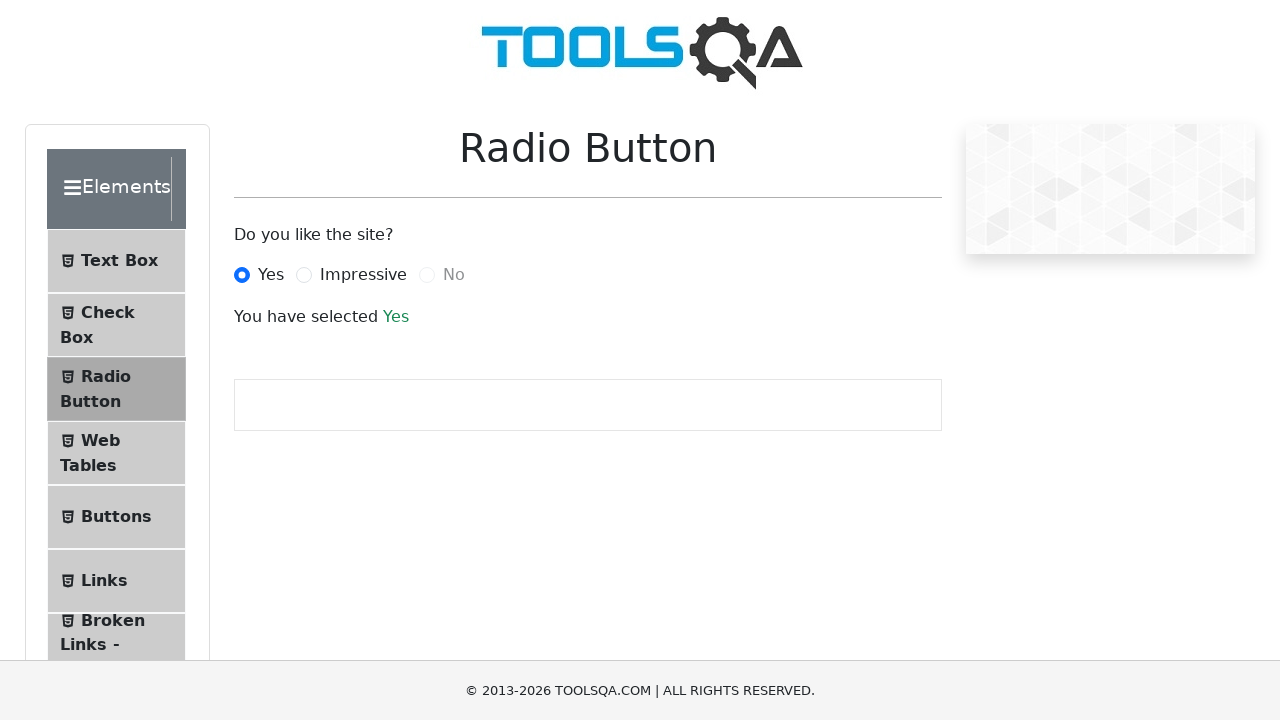

Waited 1 second for UI update after selecting 'Yes'
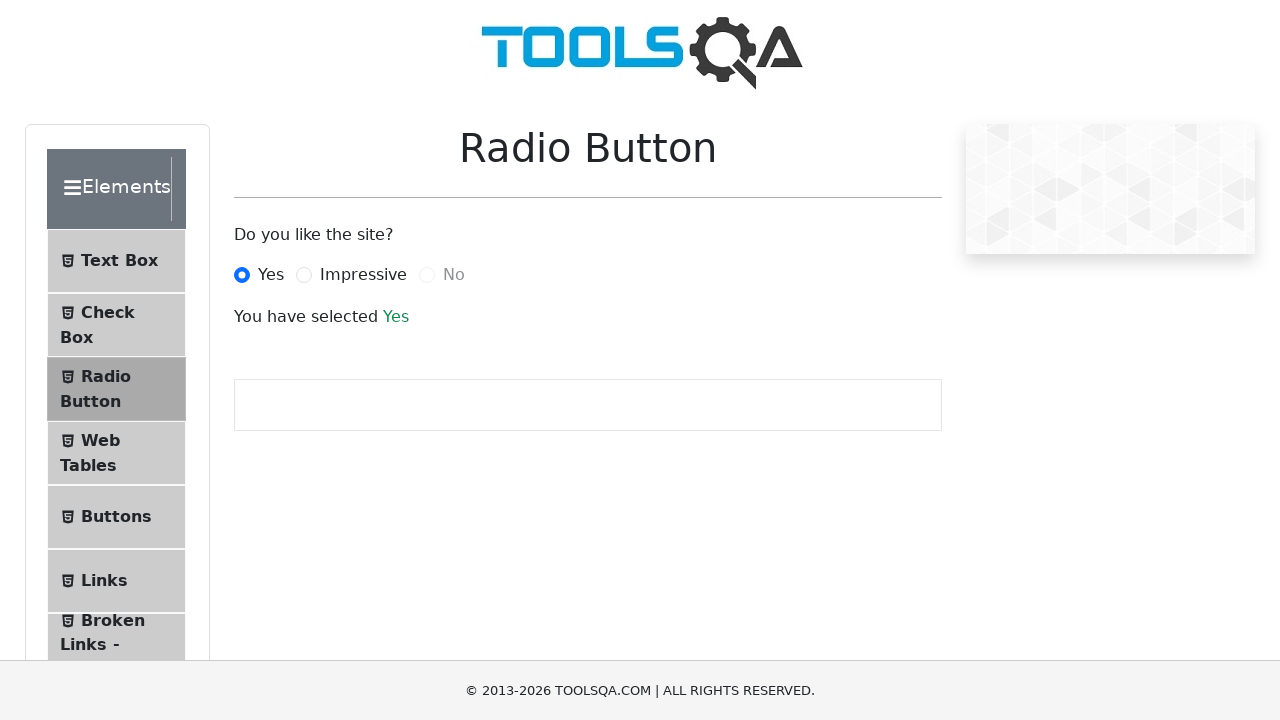

Clicked 'Impressive' radio button using JavaScript execution
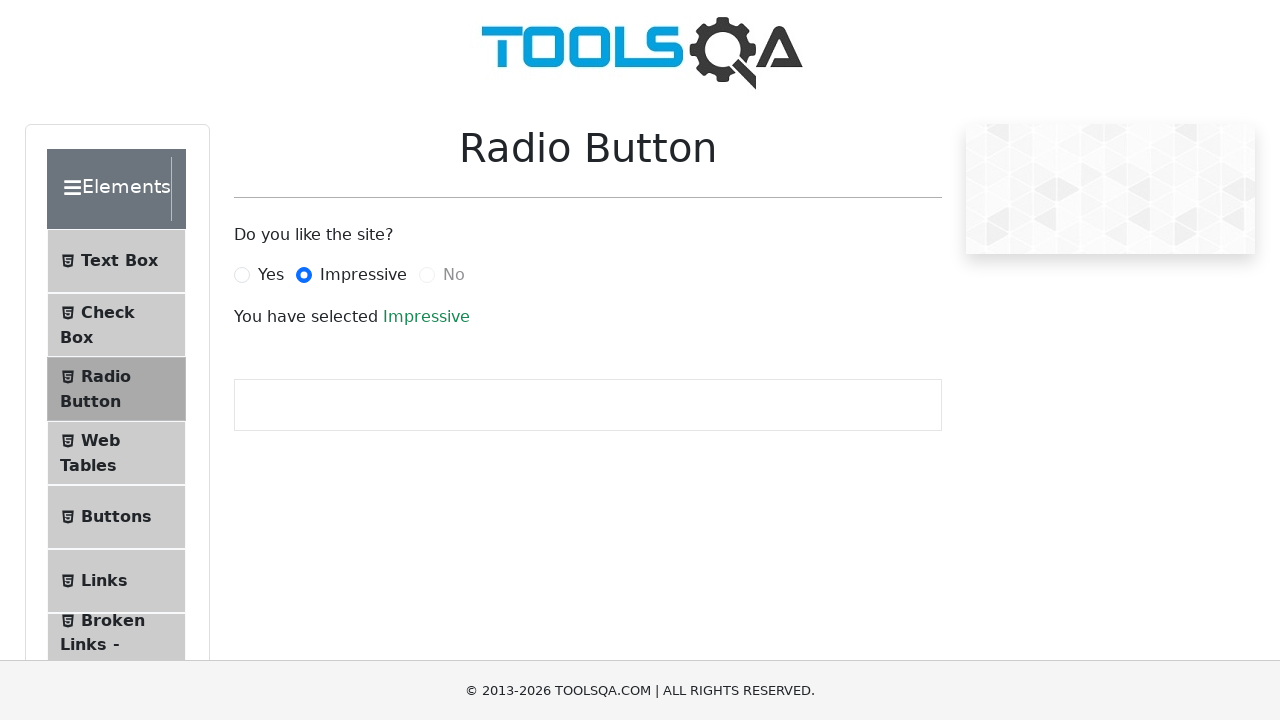

Waited 1 second for UI update after selecting 'Impressive'
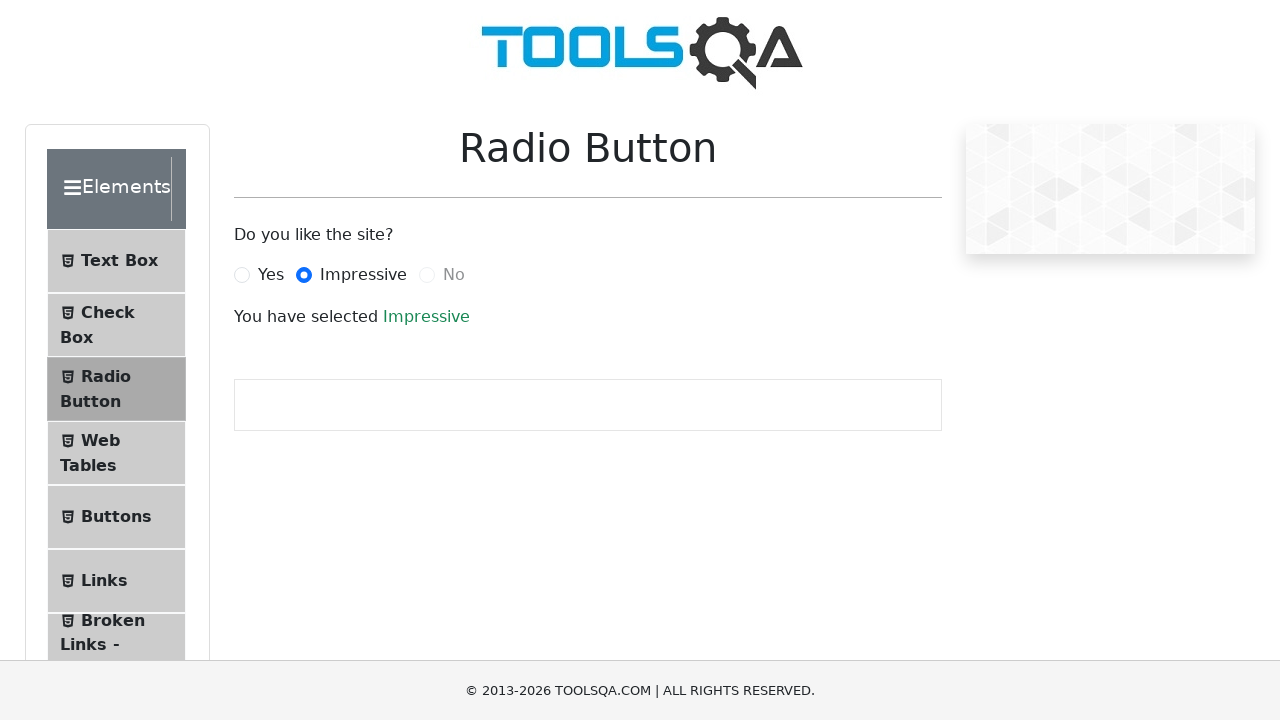

Clicked 'No' radio button using JavaScript execution
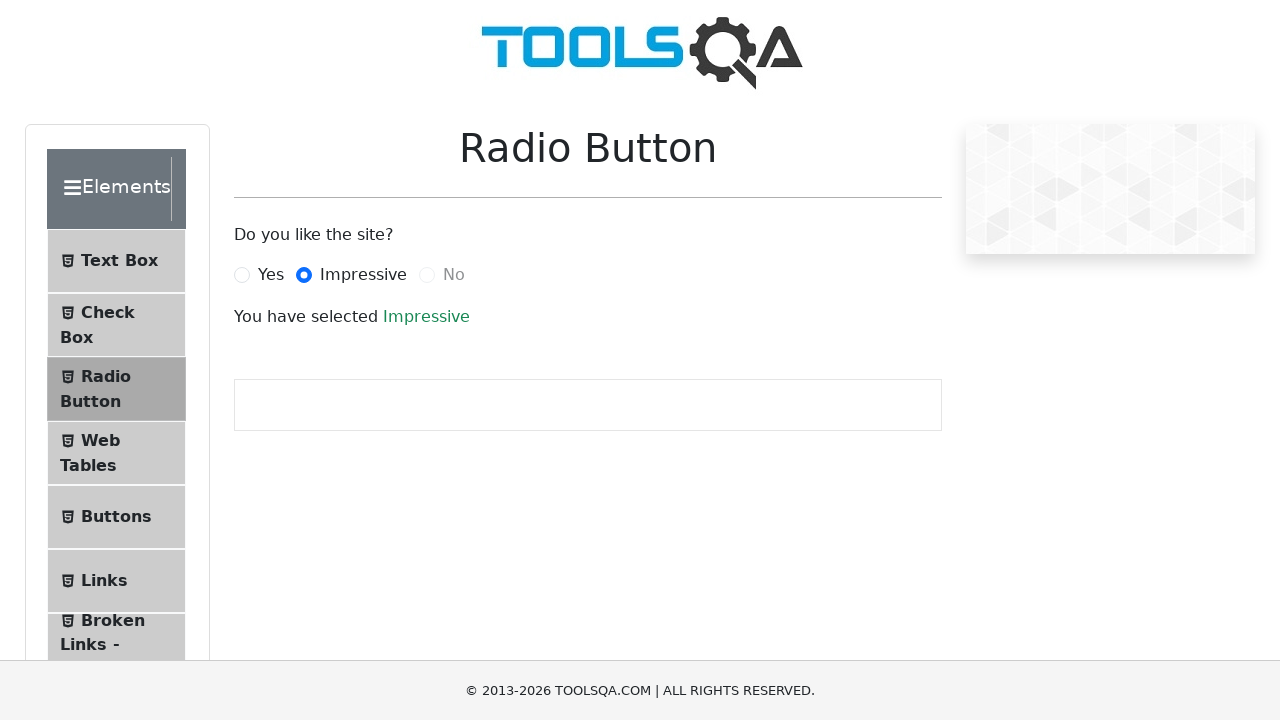

Waited 1 second for UI update after selecting 'No'
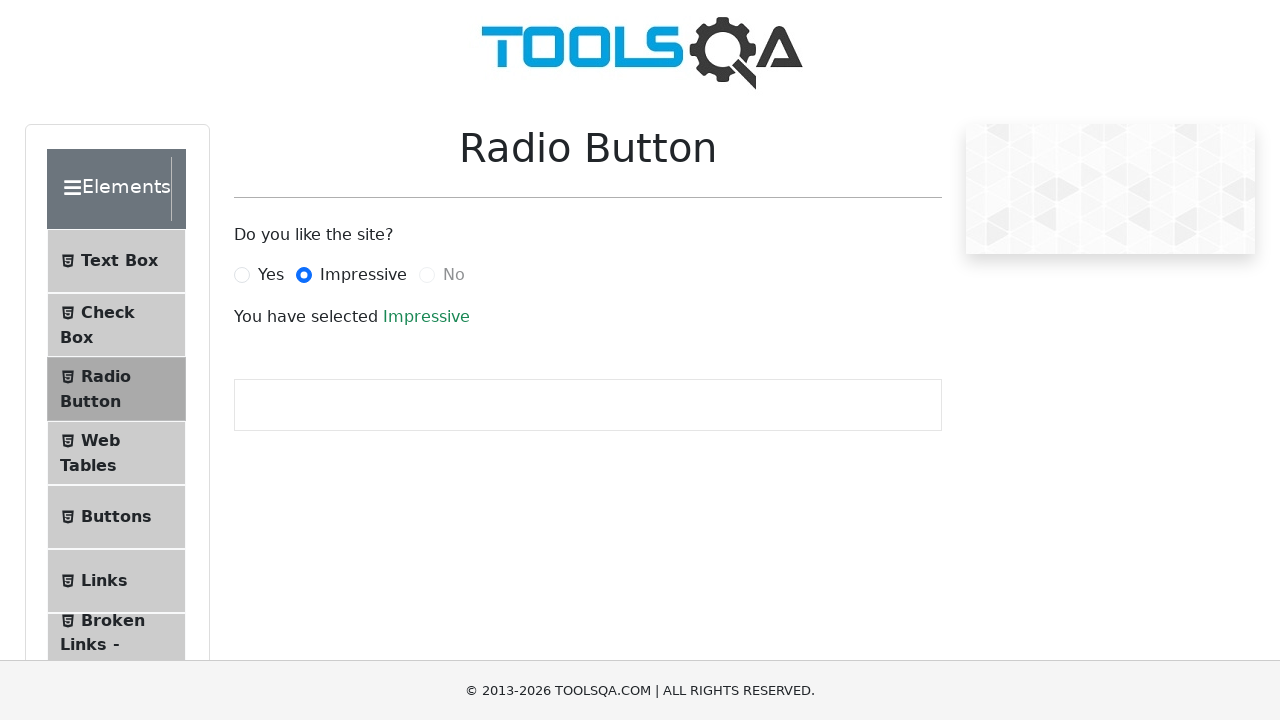

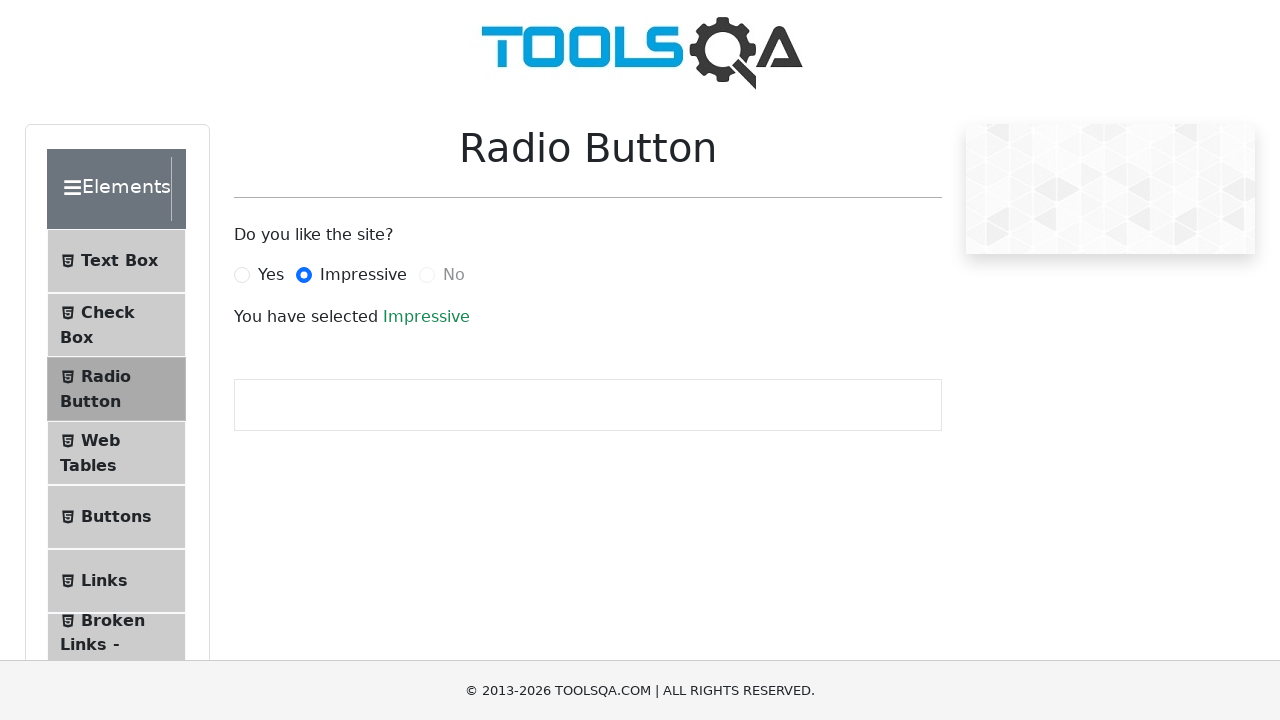